Navigates to the xdclass.net educational website, maximizes the browser window, and verifies the page loads successfully by checking for page content.

Starting URL: https://www.xdclass.net

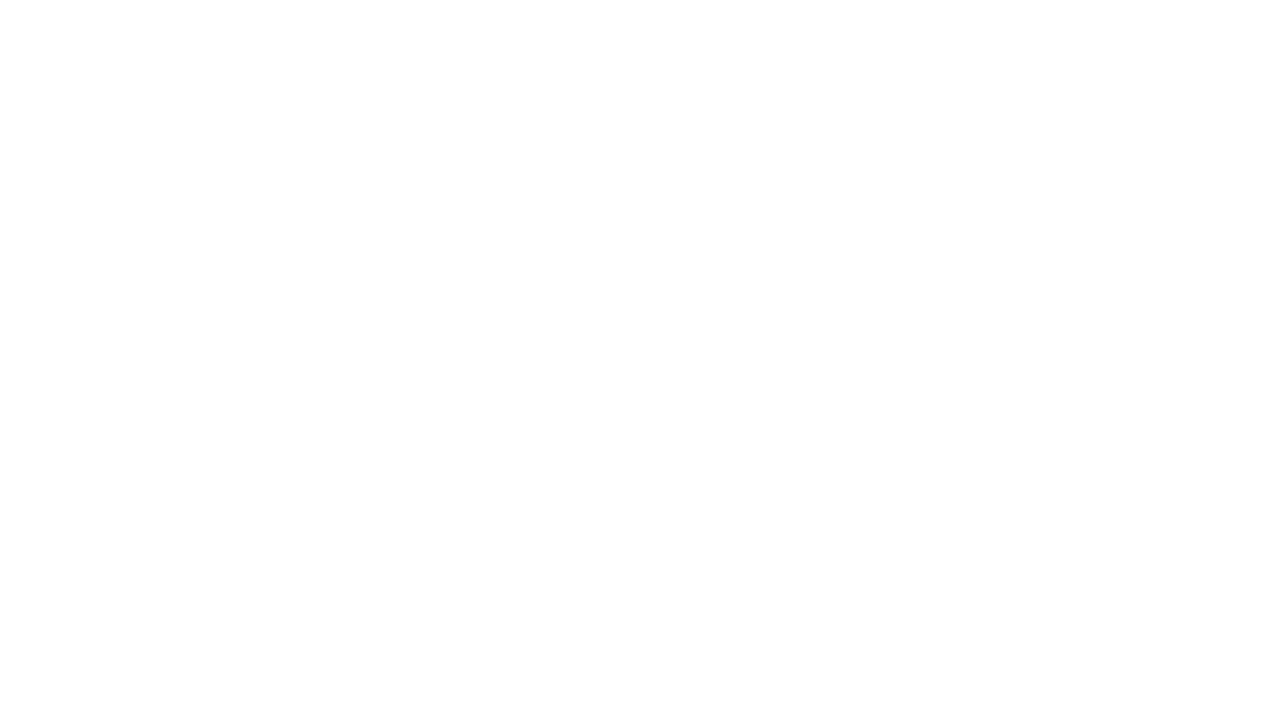

Set viewport to 1920x1080 to maximize browser window
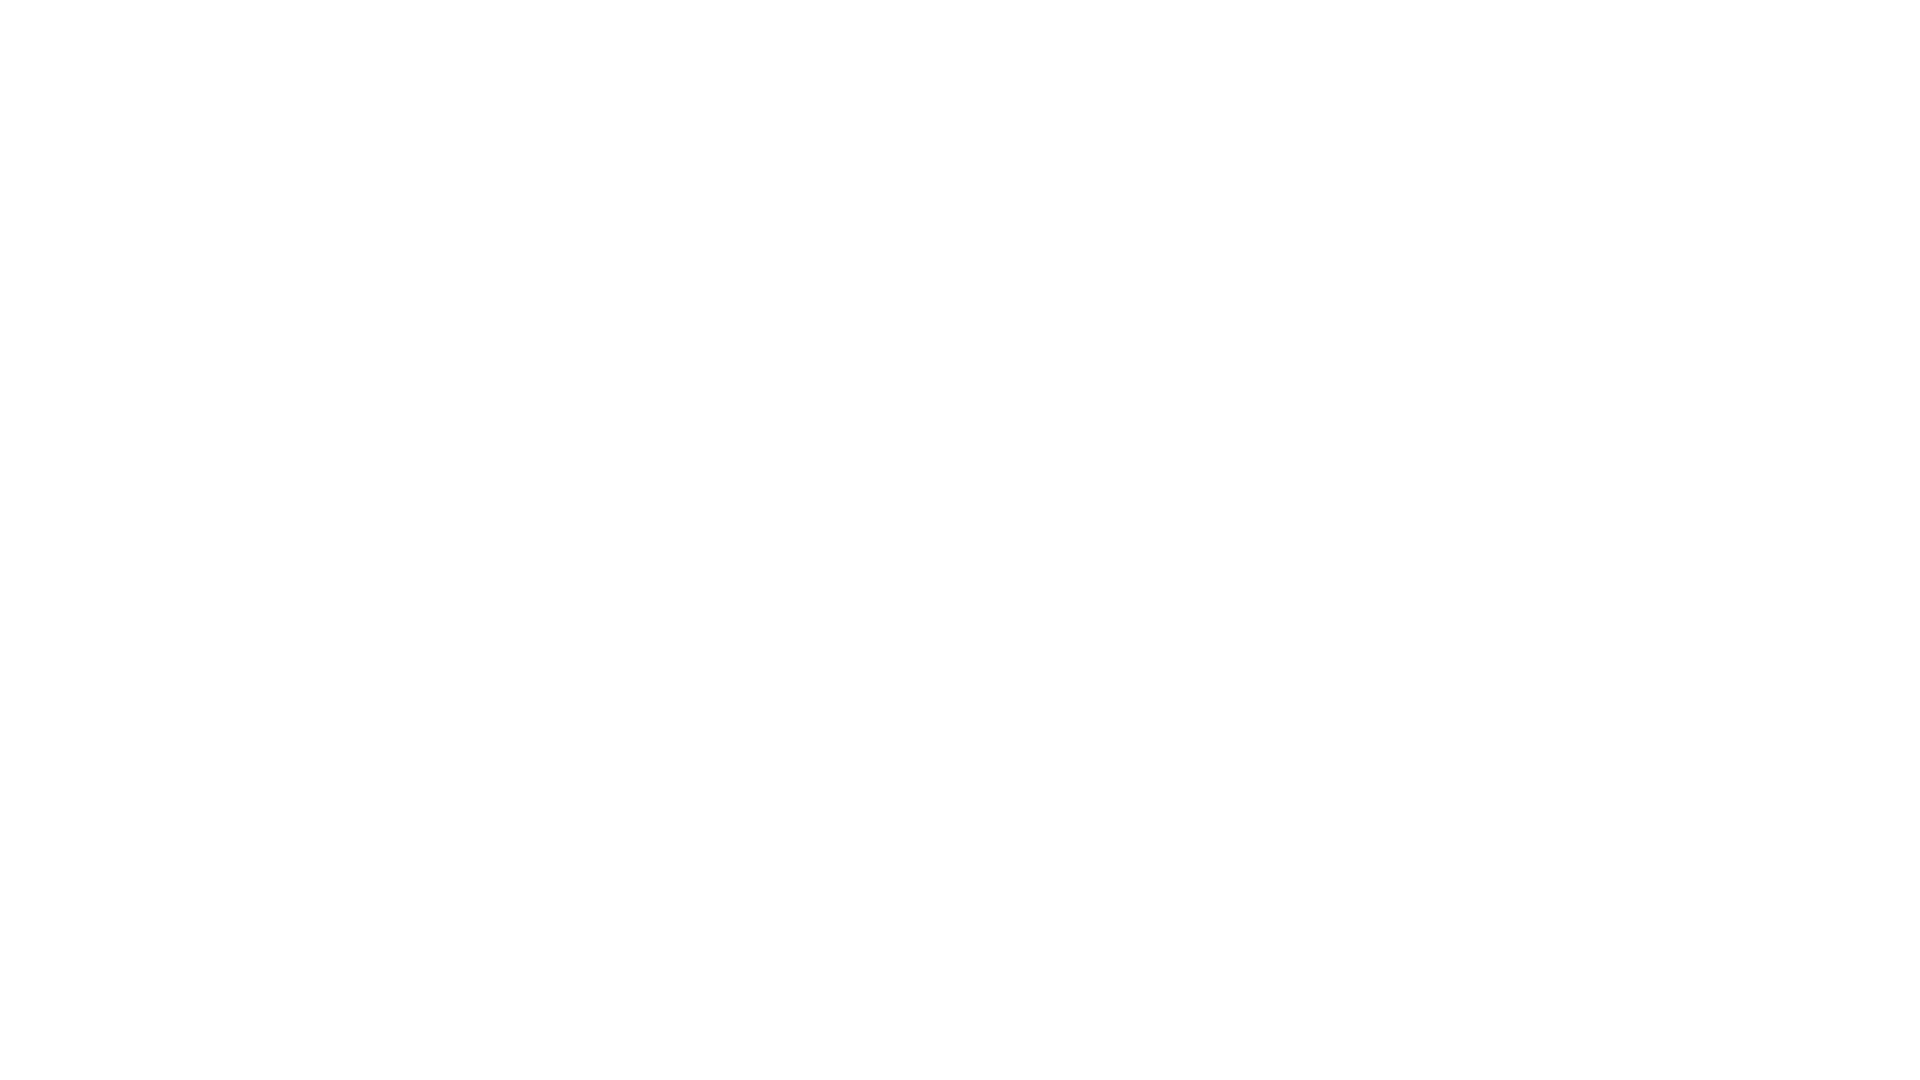

Waited for page to fully load with networkidle state
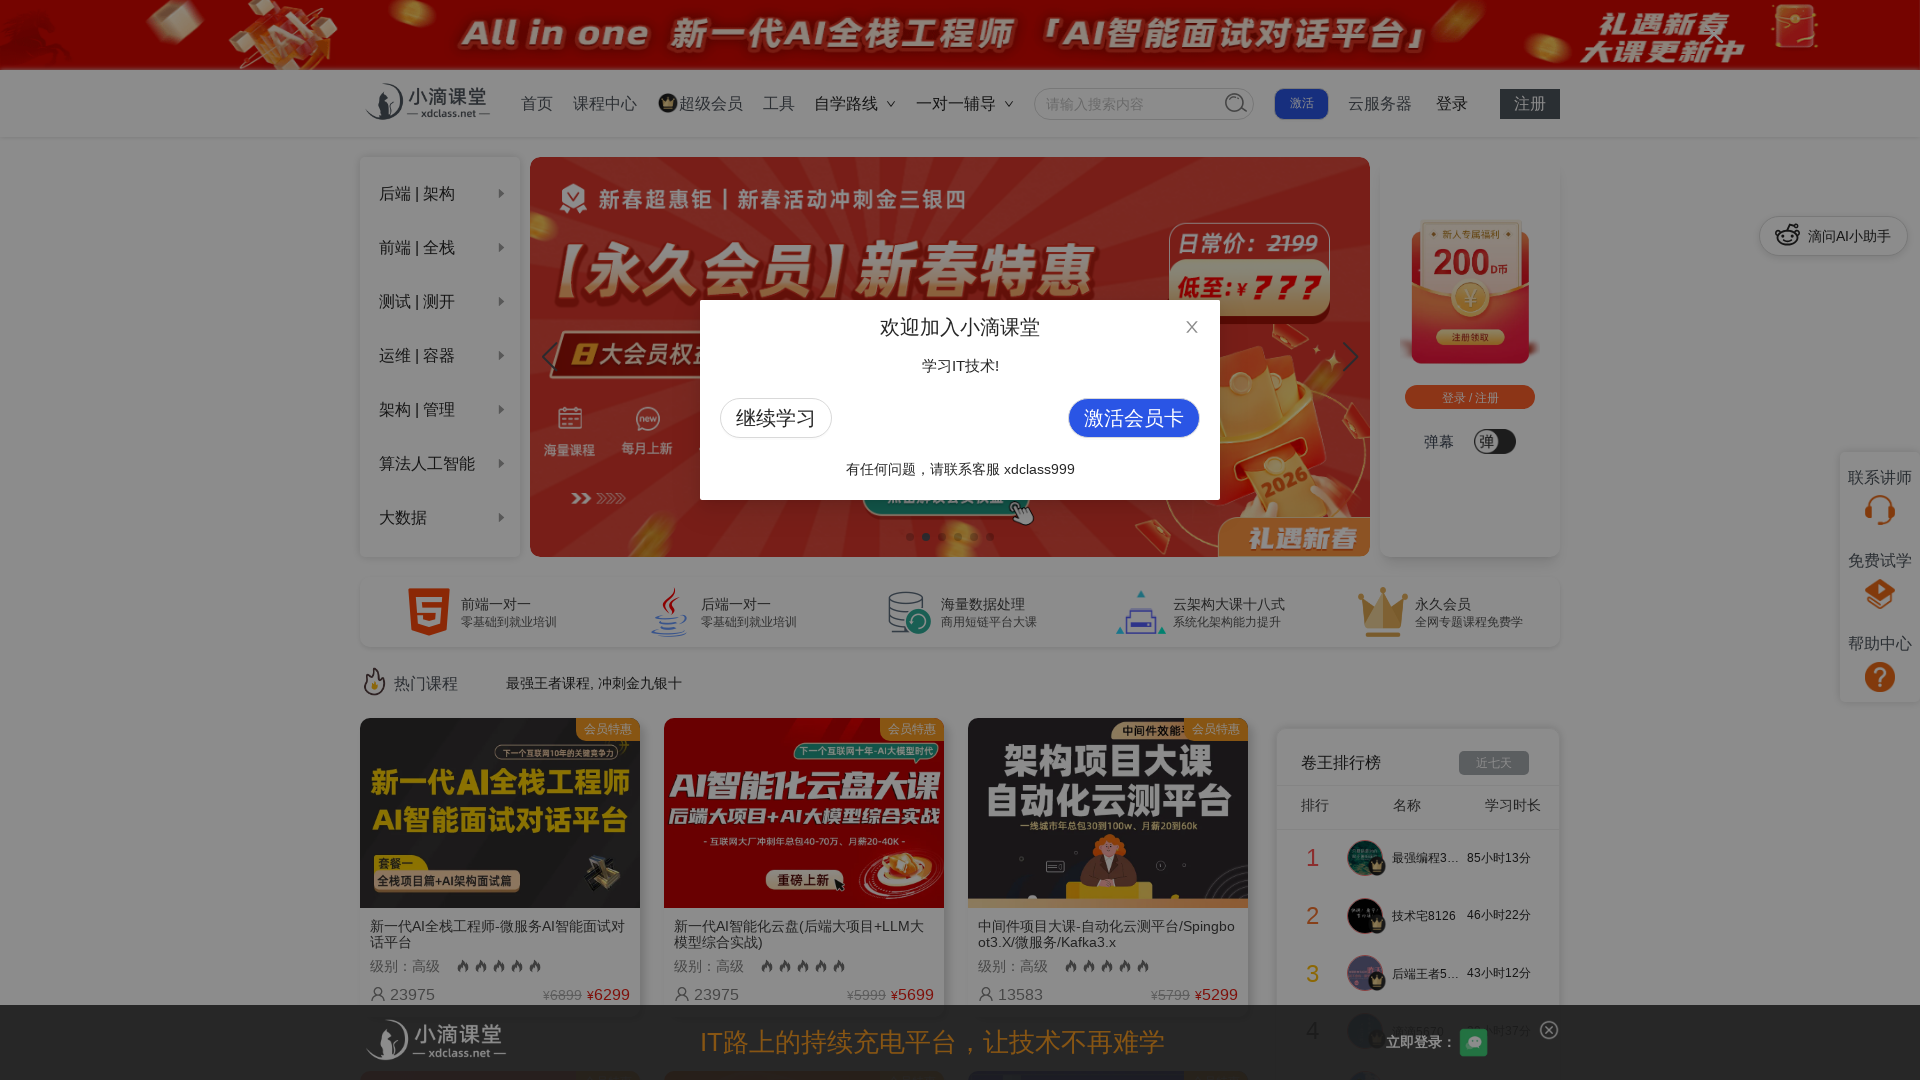

Verified page title exists - xdclass.net loaded successfully
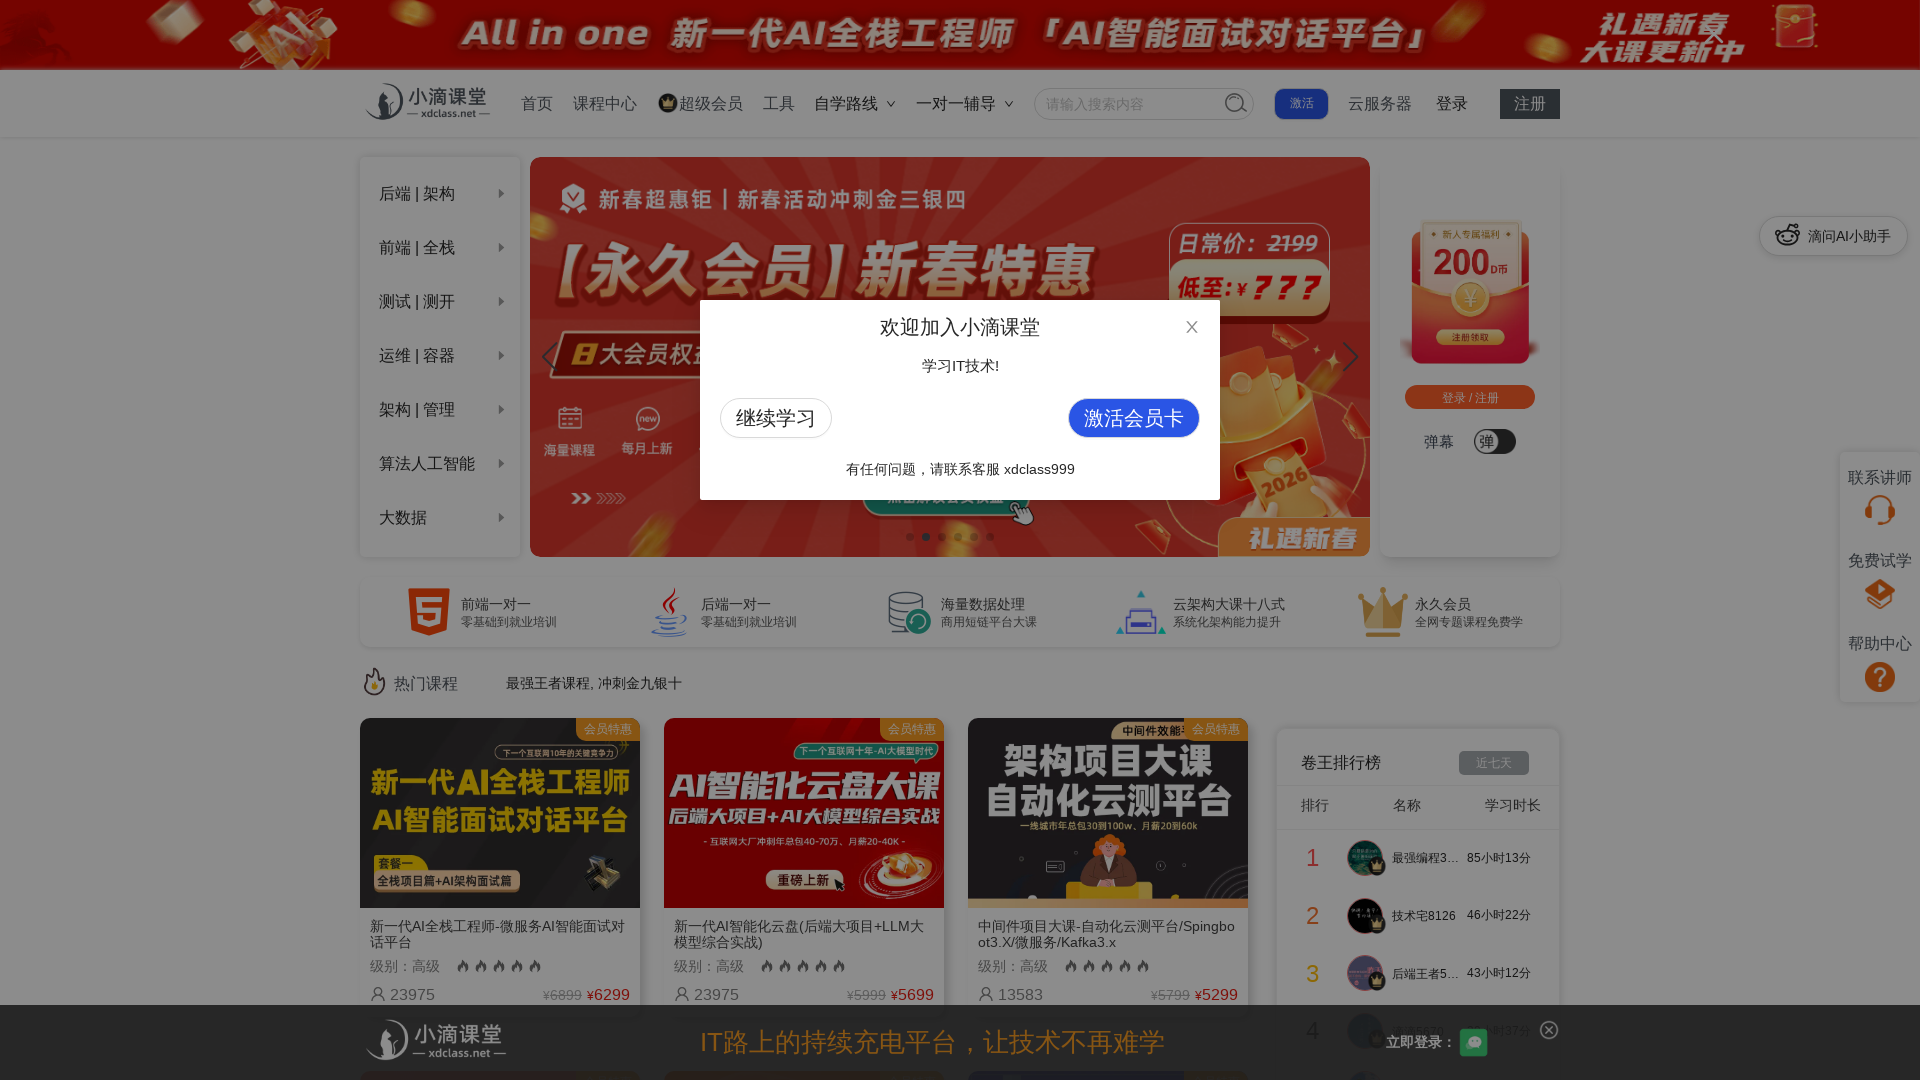

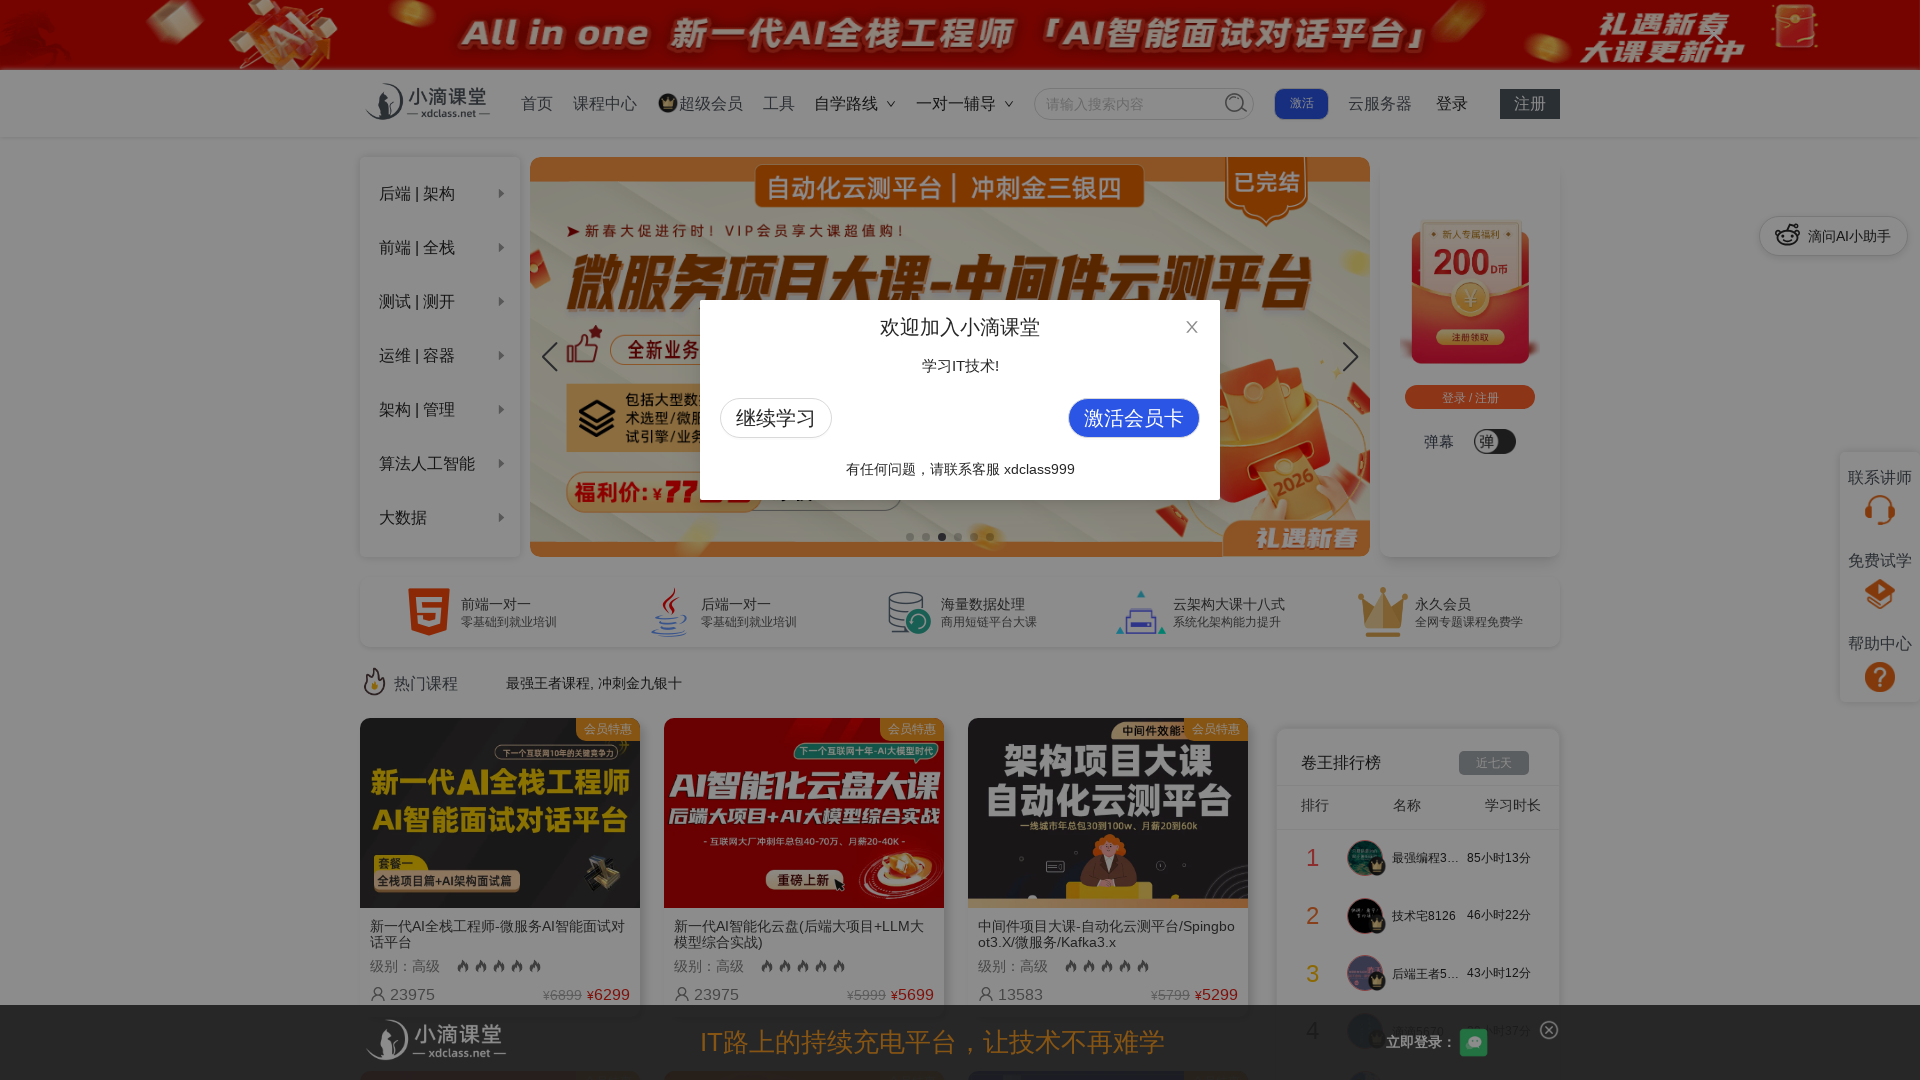